Tests editing a todo item by double-clicking, changing text, and pressing Enter

Starting URL: https://demo.playwright.dev/todomvc

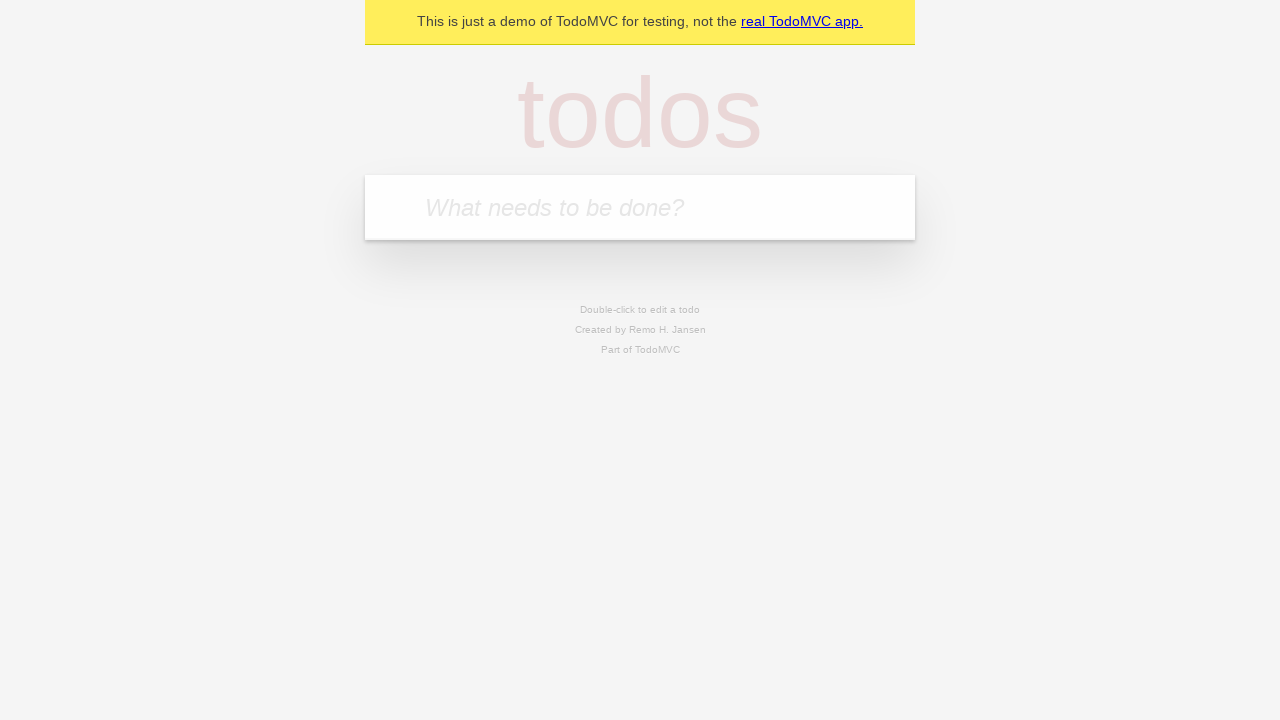

Filled new todo input with 'buy some cheese' on internal:attr=[placeholder="What needs to be done?"i]
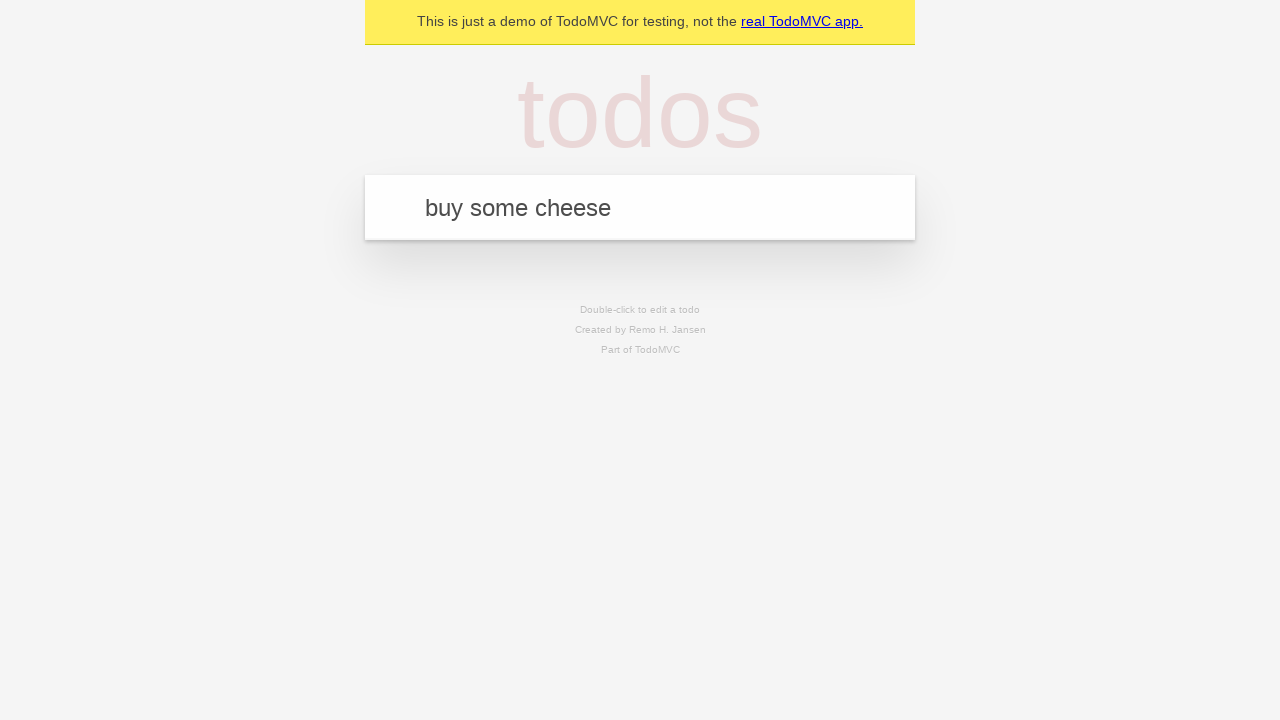

Pressed Enter to create todo 'buy some cheese' on internal:attr=[placeholder="What needs to be done?"i]
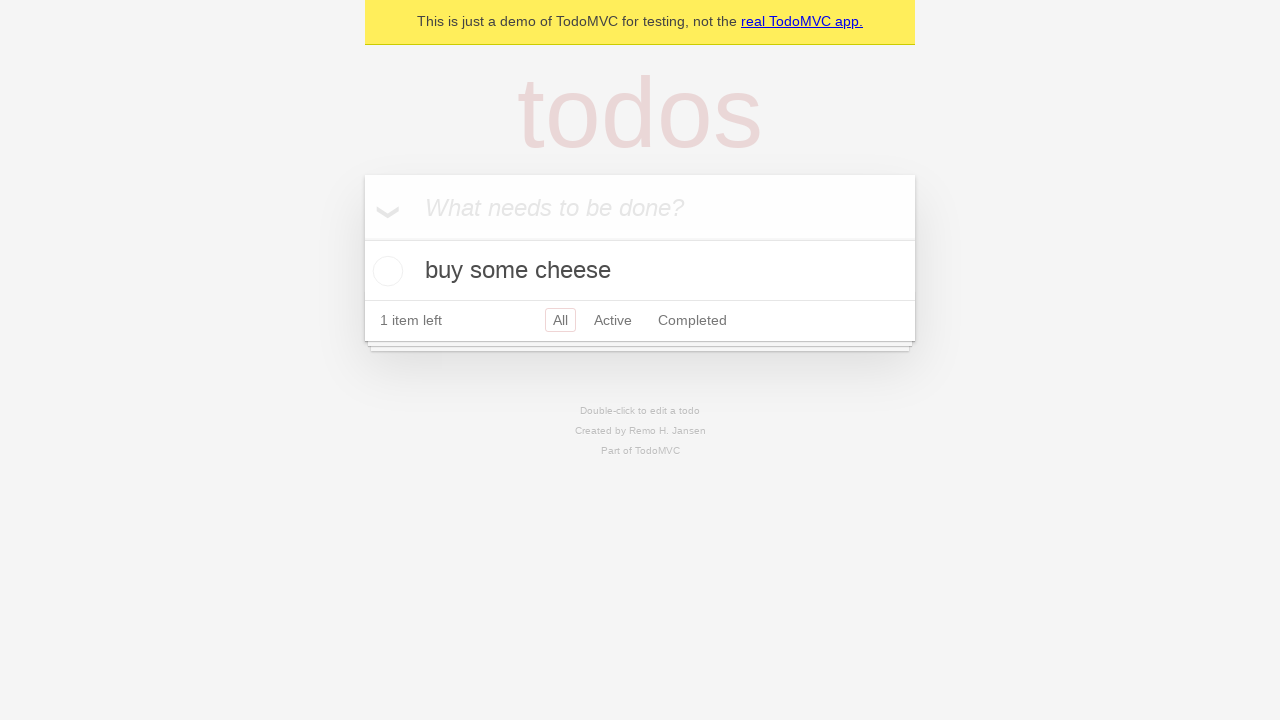

Filled new todo input with 'feed the cat' on internal:attr=[placeholder="What needs to be done?"i]
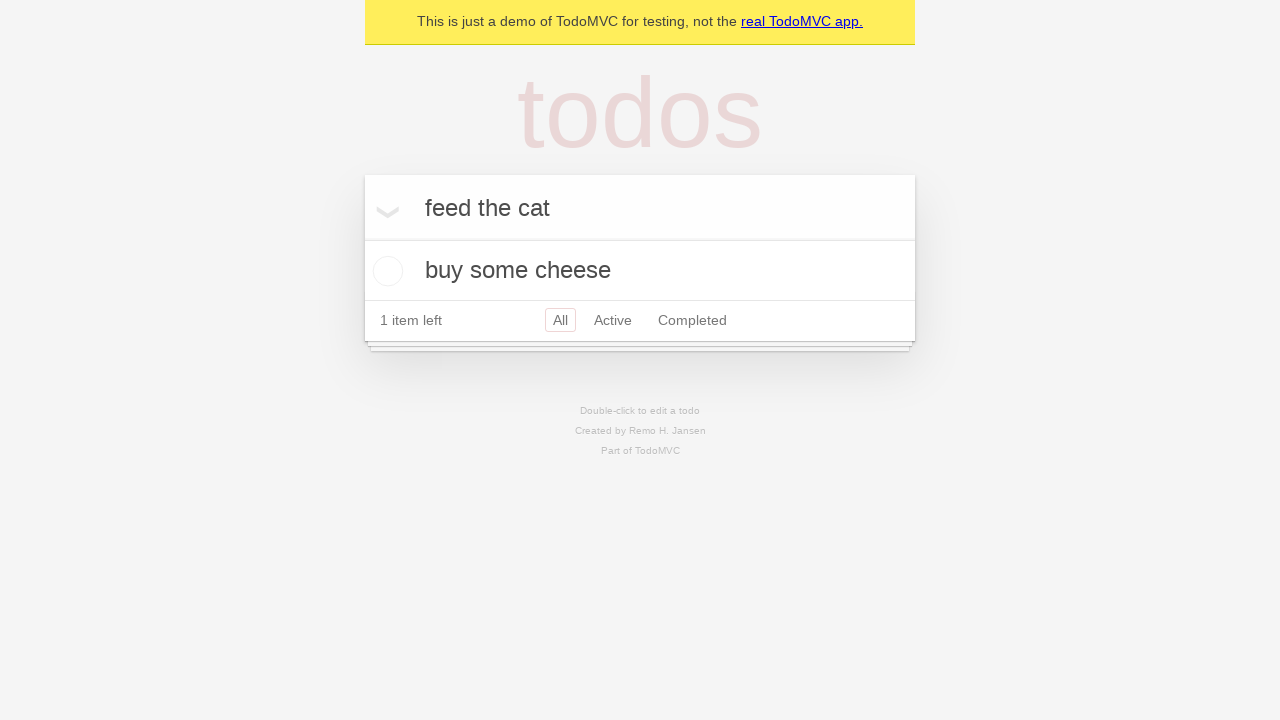

Pressed Enter to create todo 'feed the cat' on internal:attr=[placeholder="What needs to be done?"i]
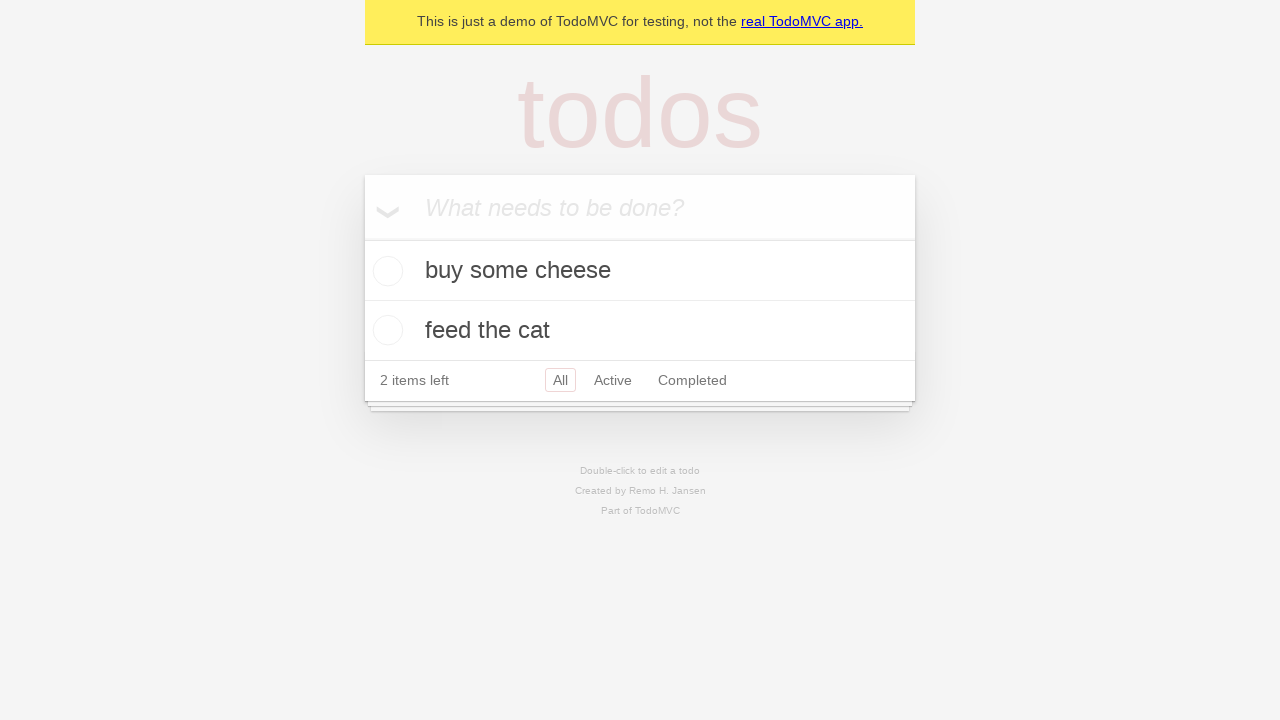

Filled new todo input with 'book a doctors appointment' on internal:attr=[placeholder="What needs to be done?"i]
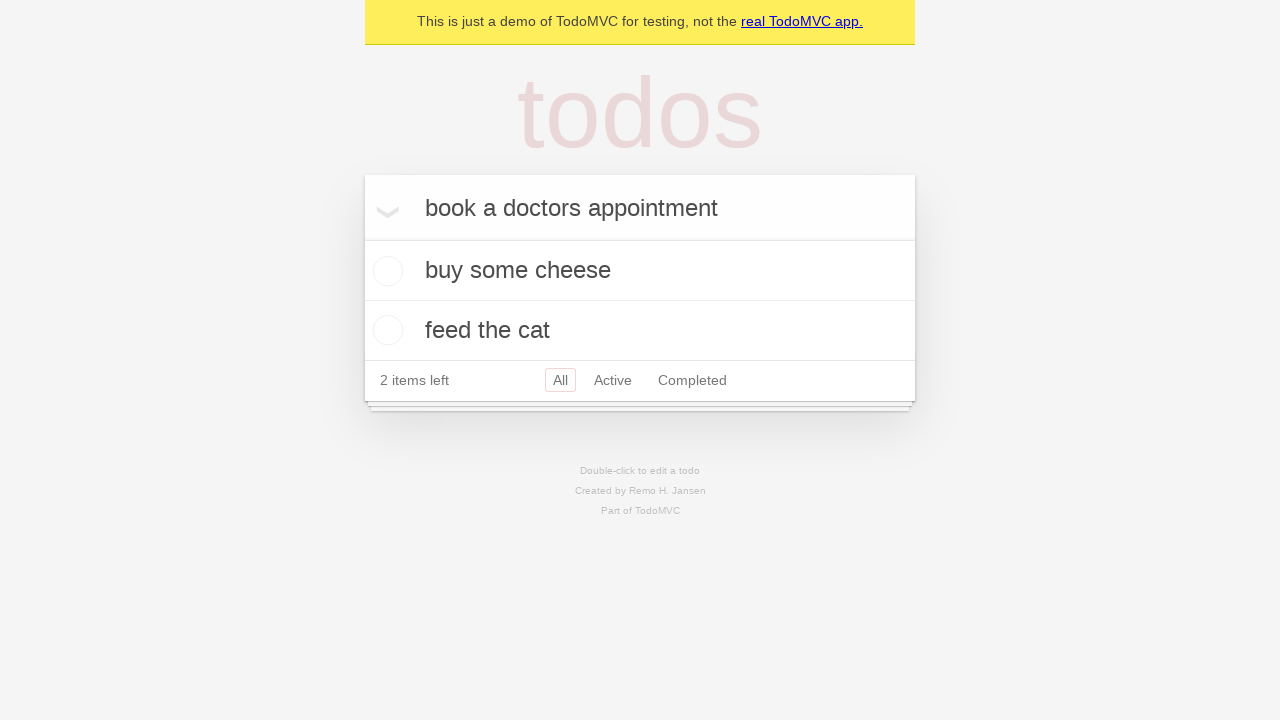

Pressed Enter to create todo 'book a doctors appointment' on internal:attr=[placeholder="What needs to be done?"i]
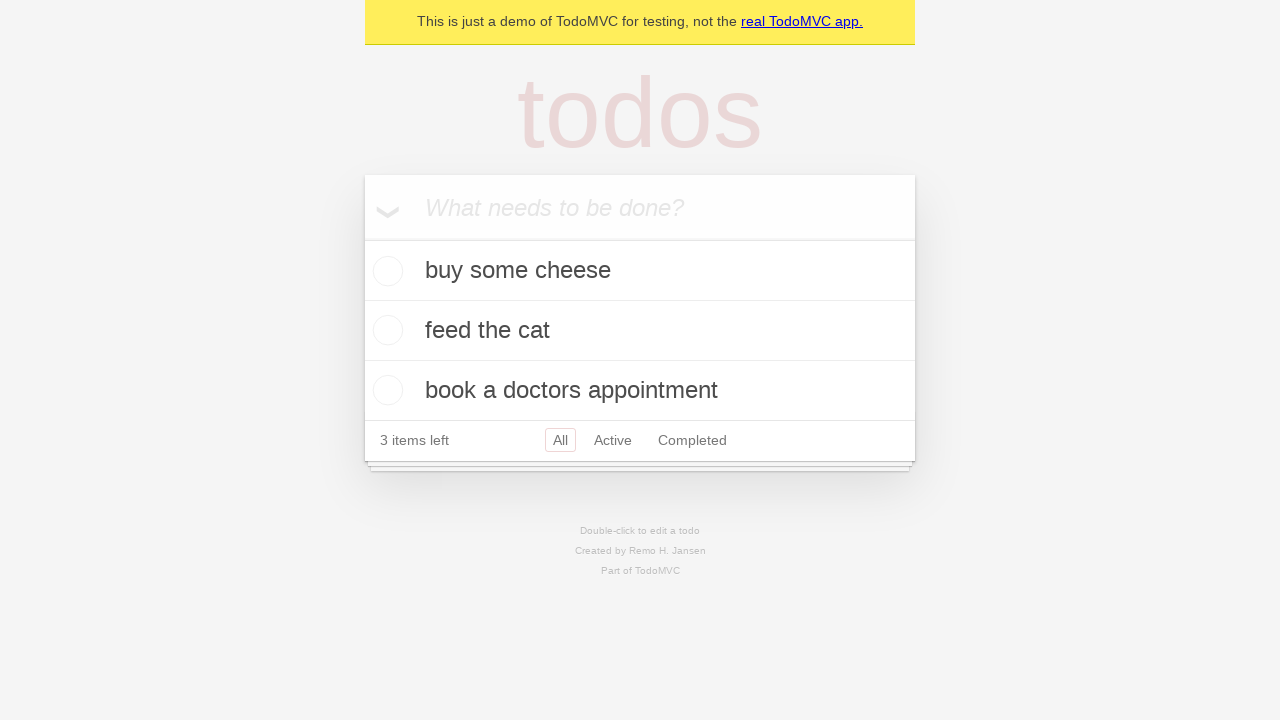

Double-clicked second todo item to enter edit mode at (640, 331) on internal:testid=[data-testid="todo-item"s] >> nth=1
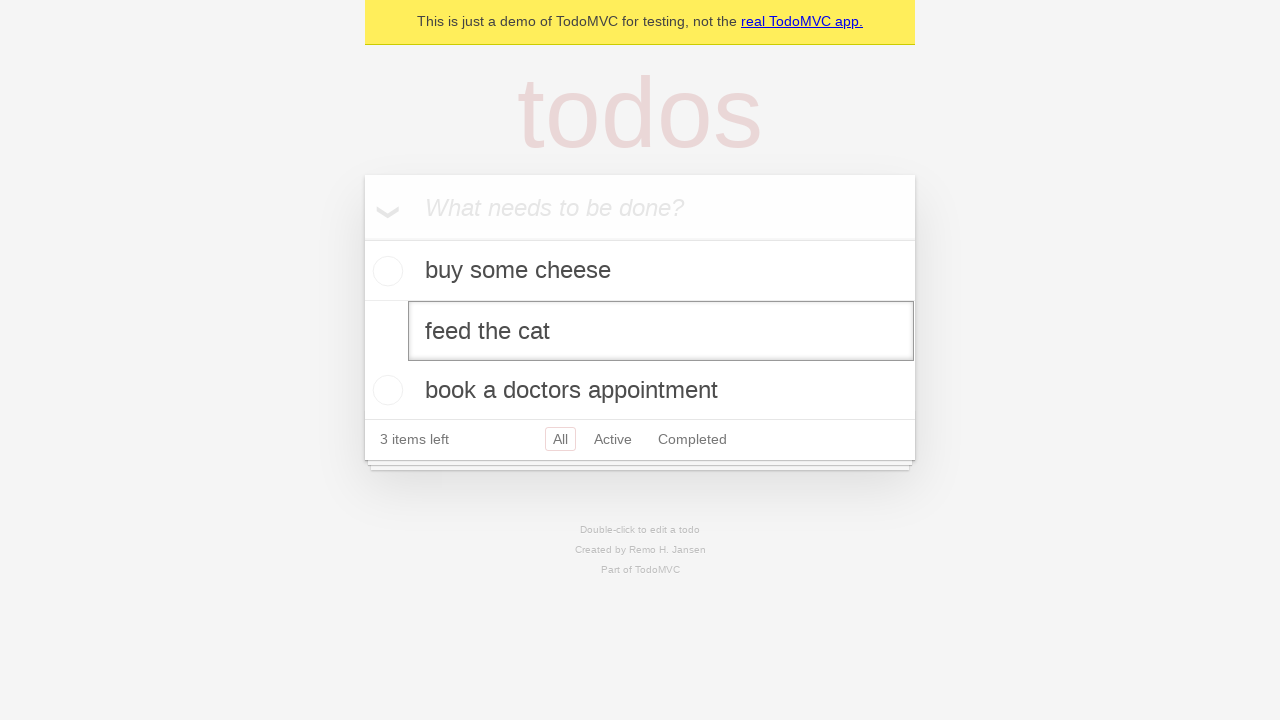

Filled edit field with new text 'buy some sausages' on internal:testid=[data-testid="todo-item"s] >> nth=1 >> internal:role=textbox[nam
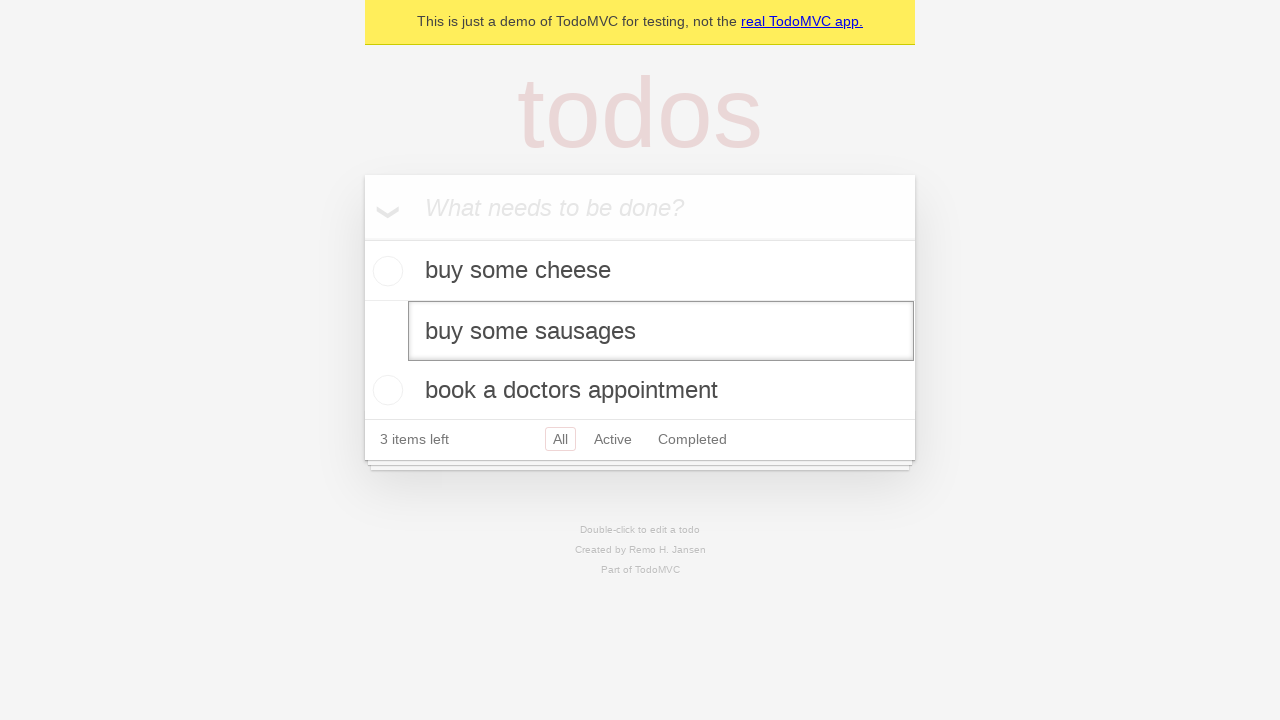

Pressed Enter to confirm todo edit on internal:testid=[data-testid="todo-item"s] >> nth=1 >> internal:role=textbox[nam
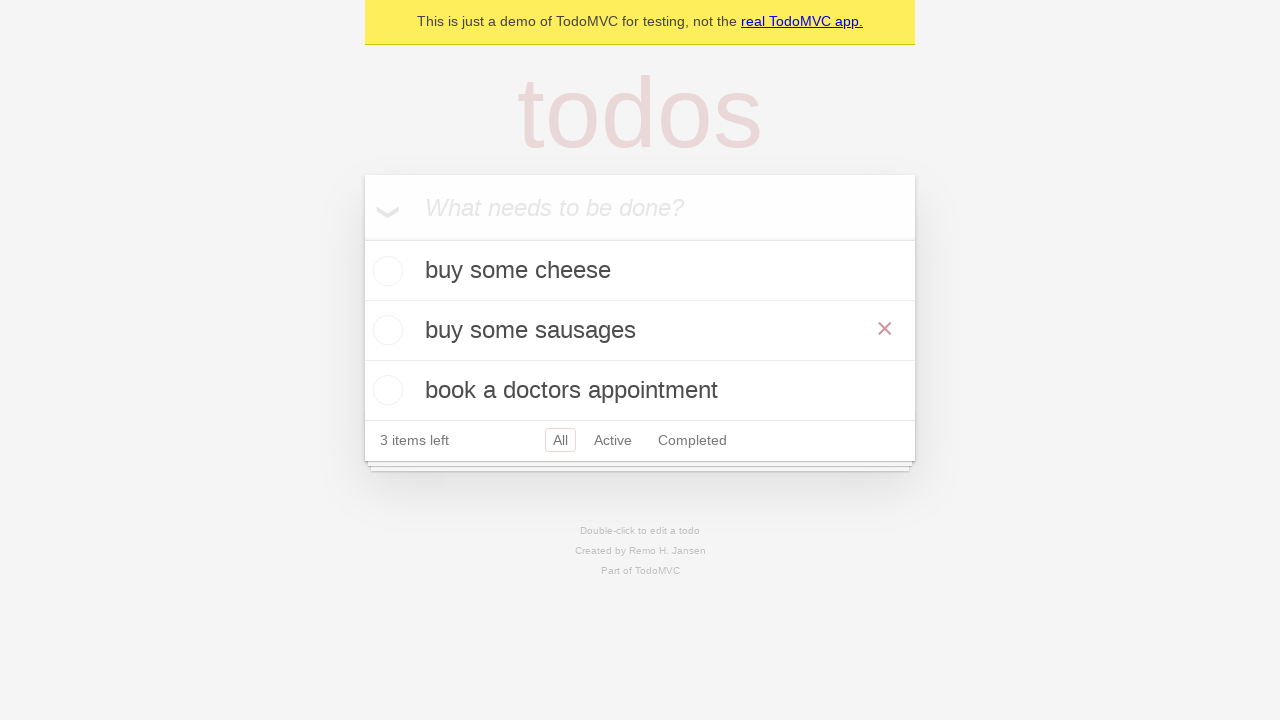

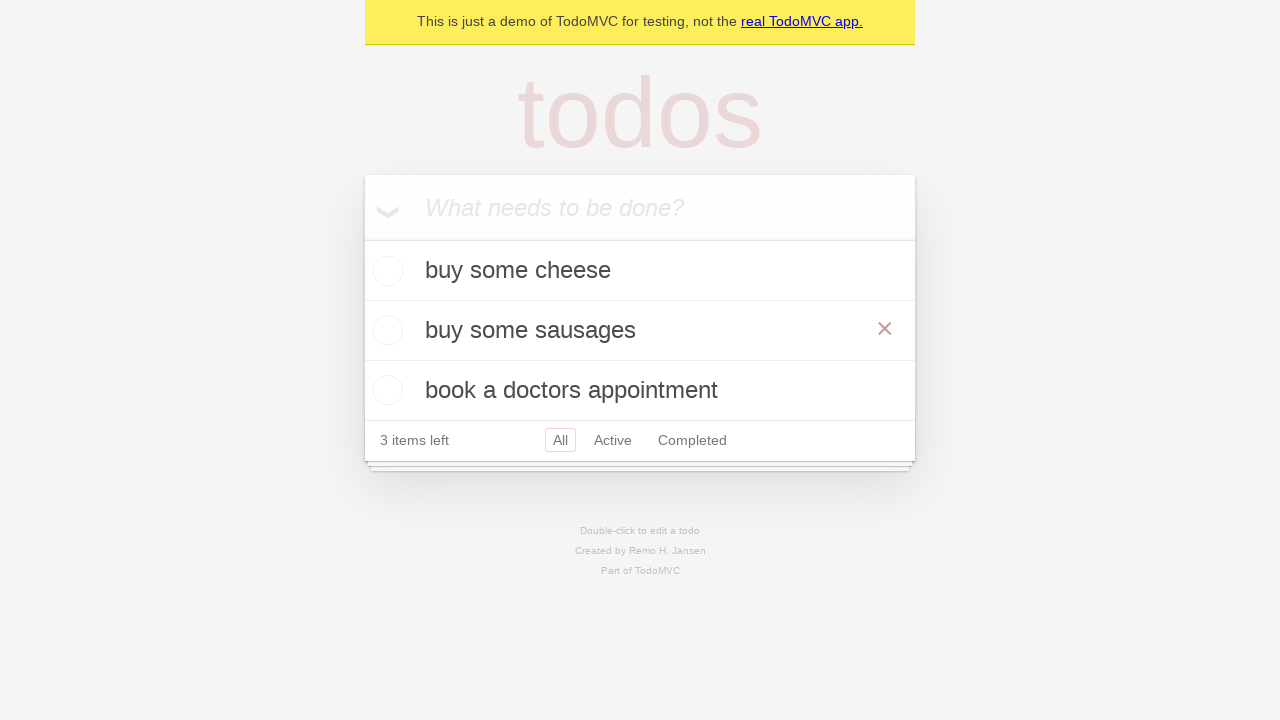